Navigates to the Infosys homepage and verifies the page loads successfully

Starting URL: https://www.infosys.com/

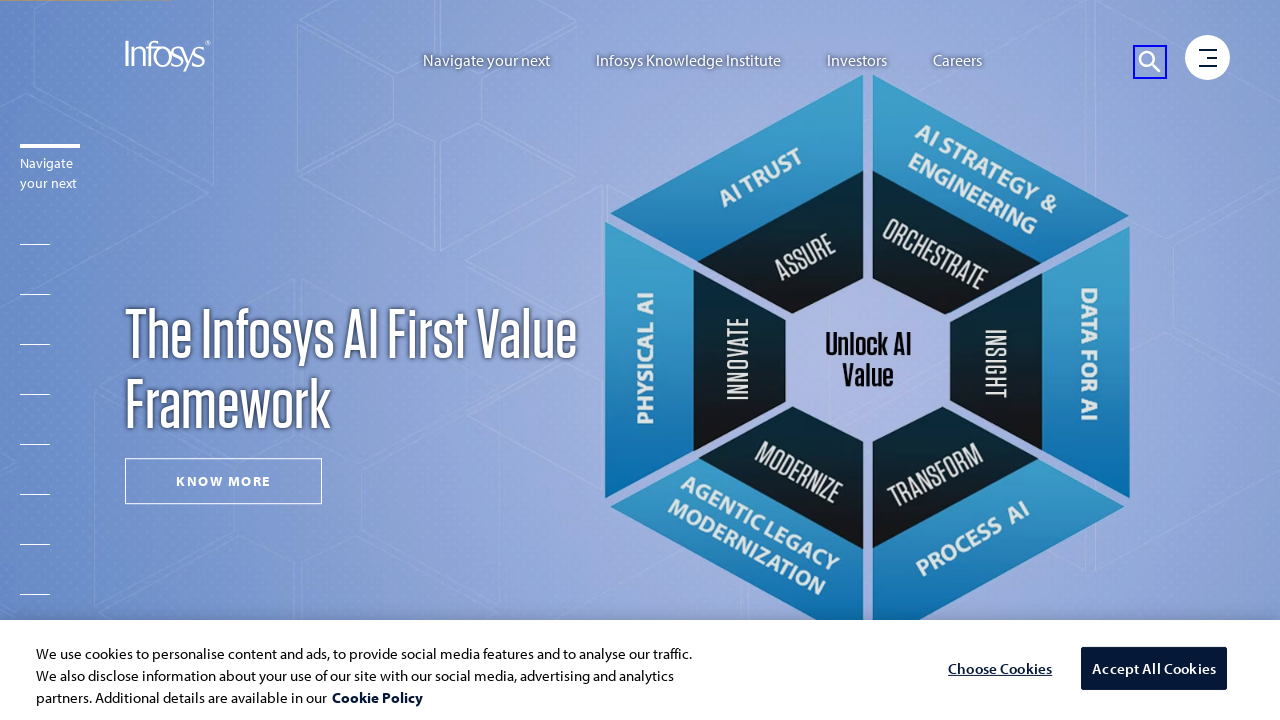

Waited for page DOM content to be loaded
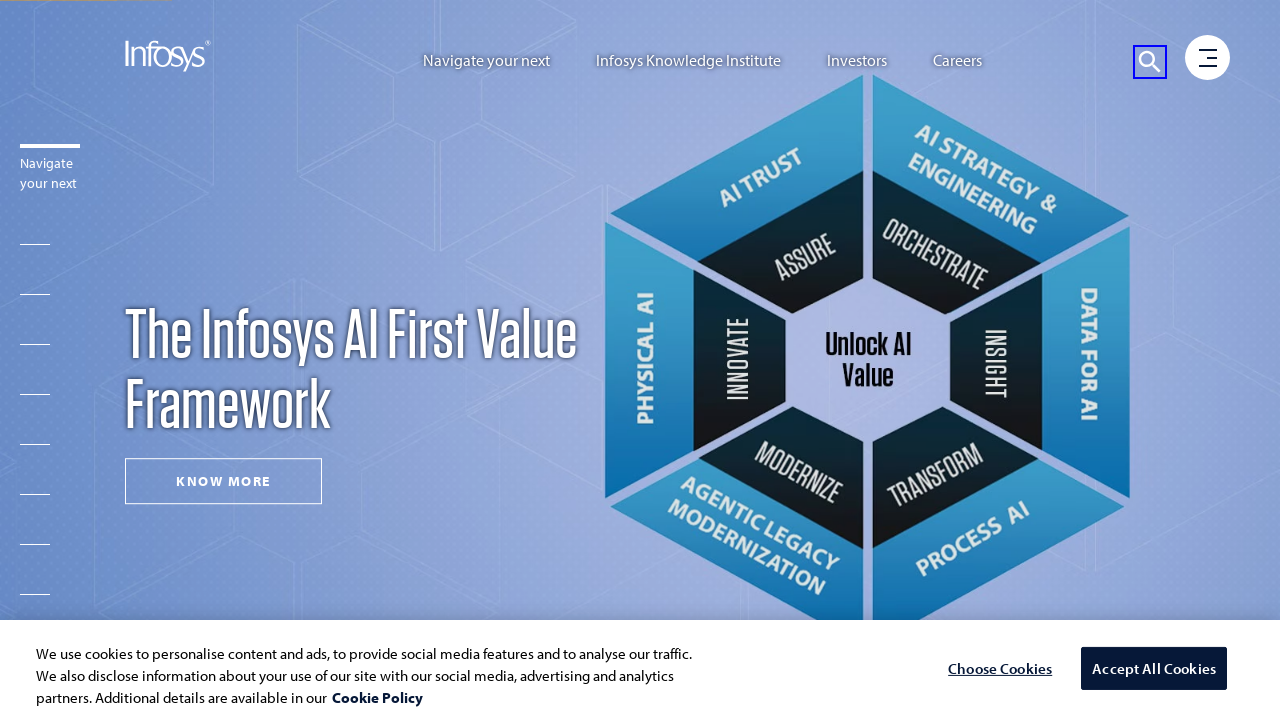

Verified page title contains 'Infosys'
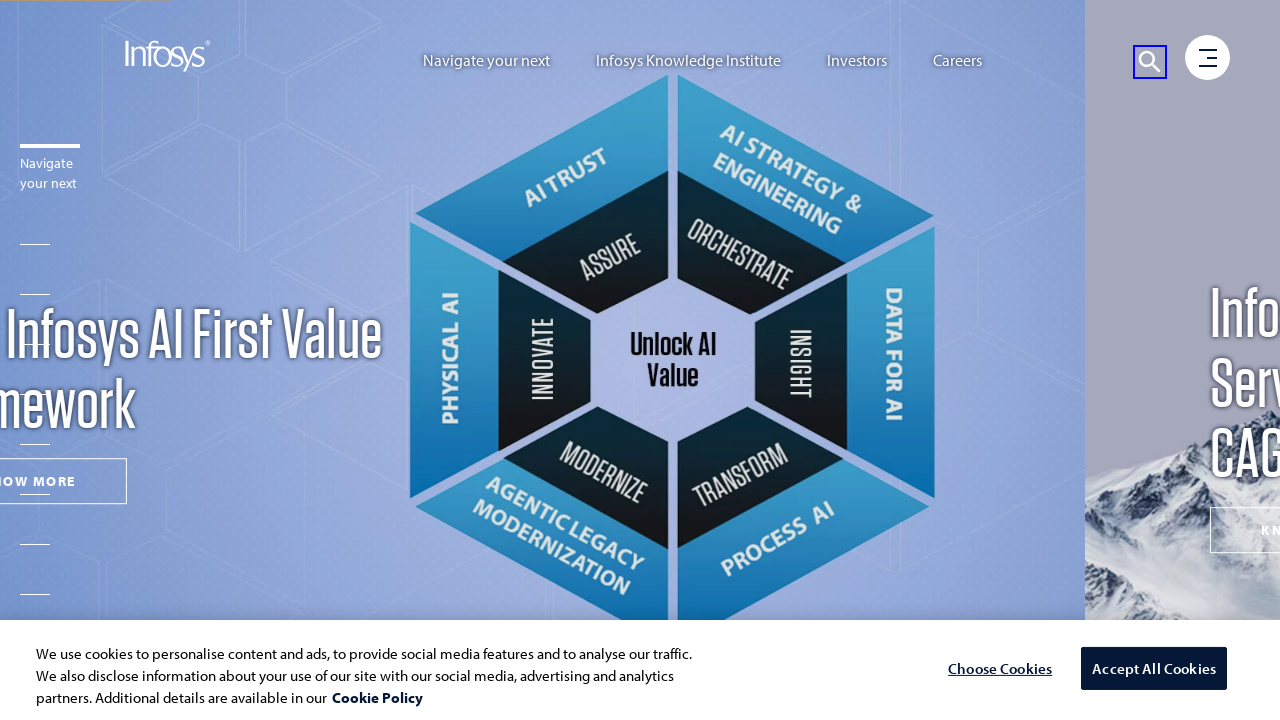

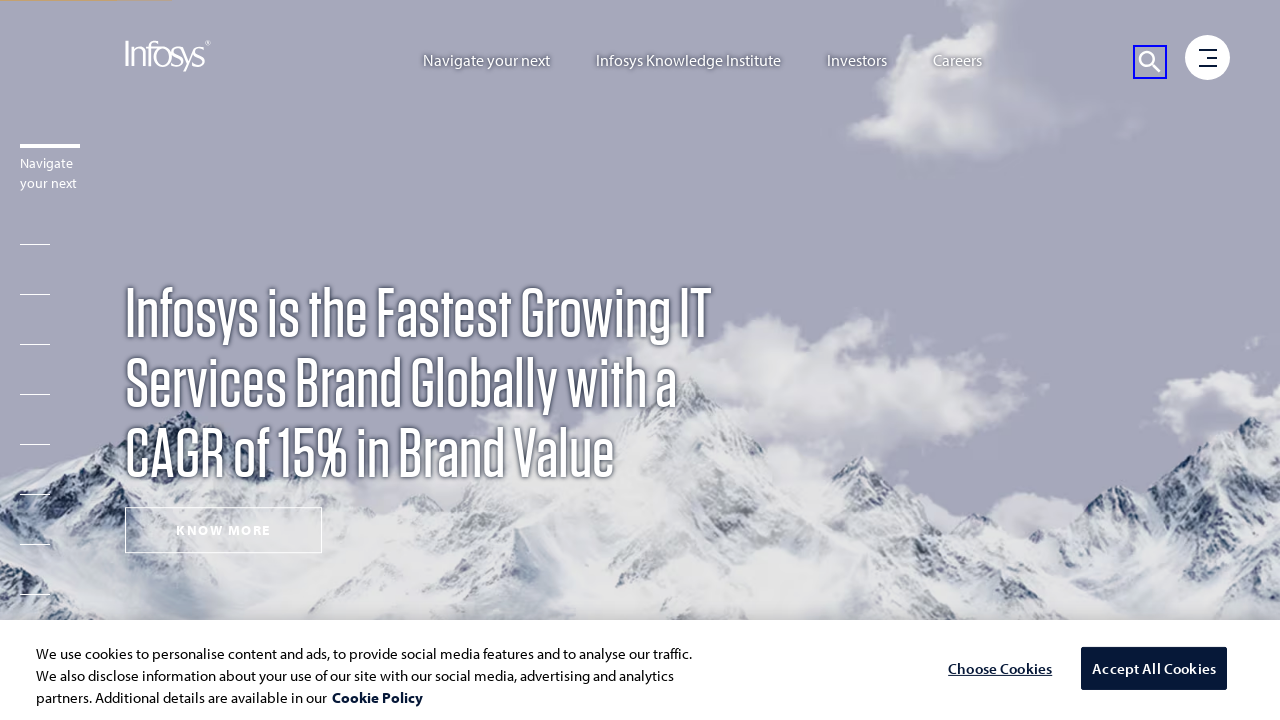